Tests the search functionality on Python.org by entering "pycon" as a search term, clicking the search button, and verifying that search results are displayed.

Starting URL: https://www.python.org

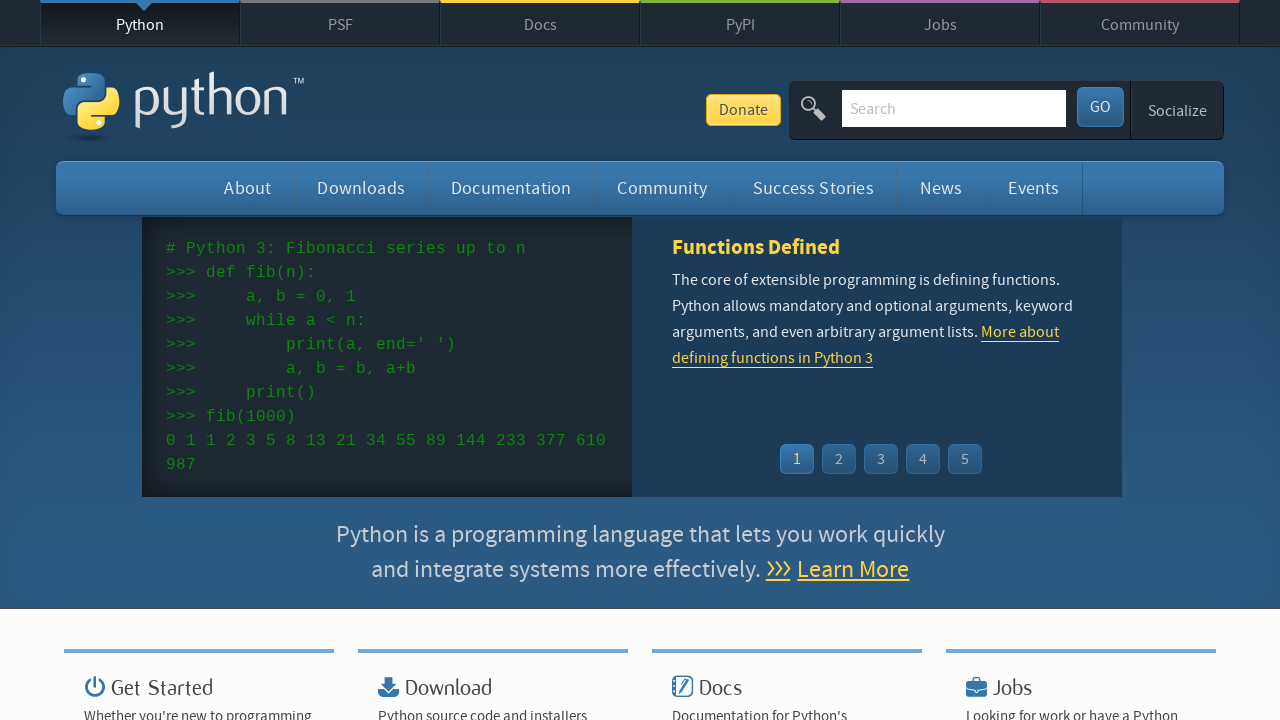

Verified page title contains 'Python'
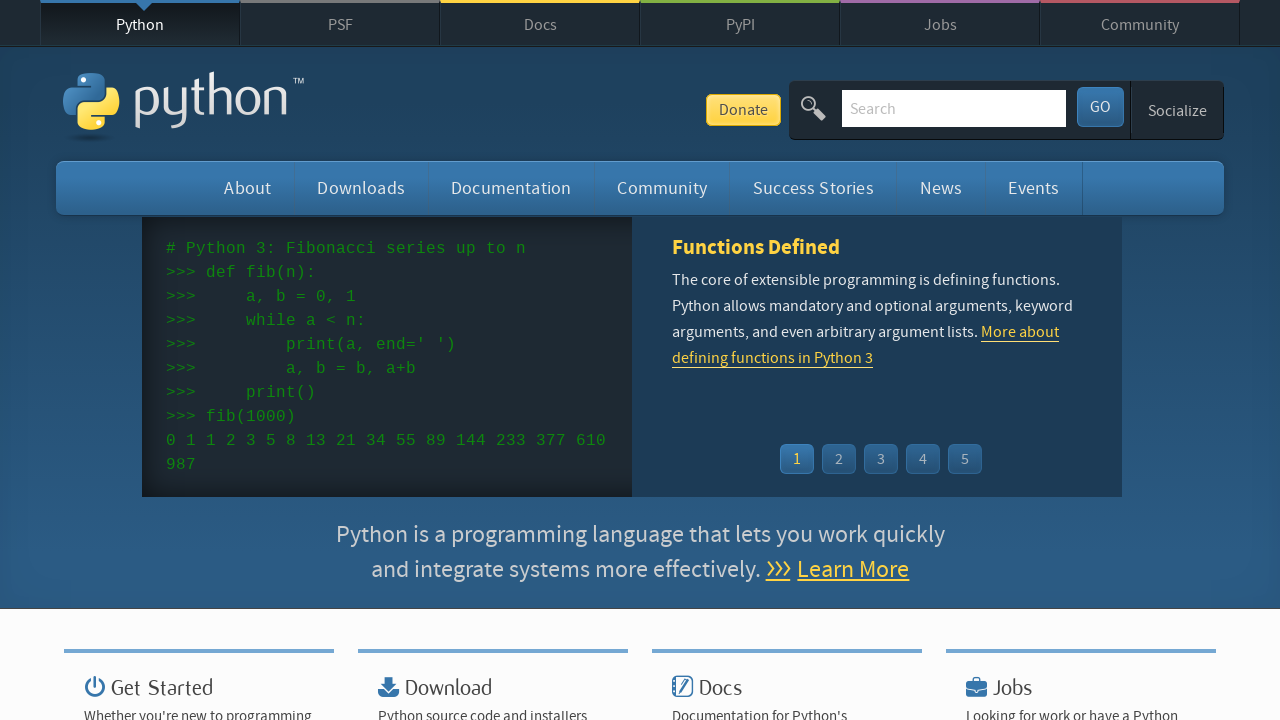

Filled search box with 'pycon' on input[name='q']
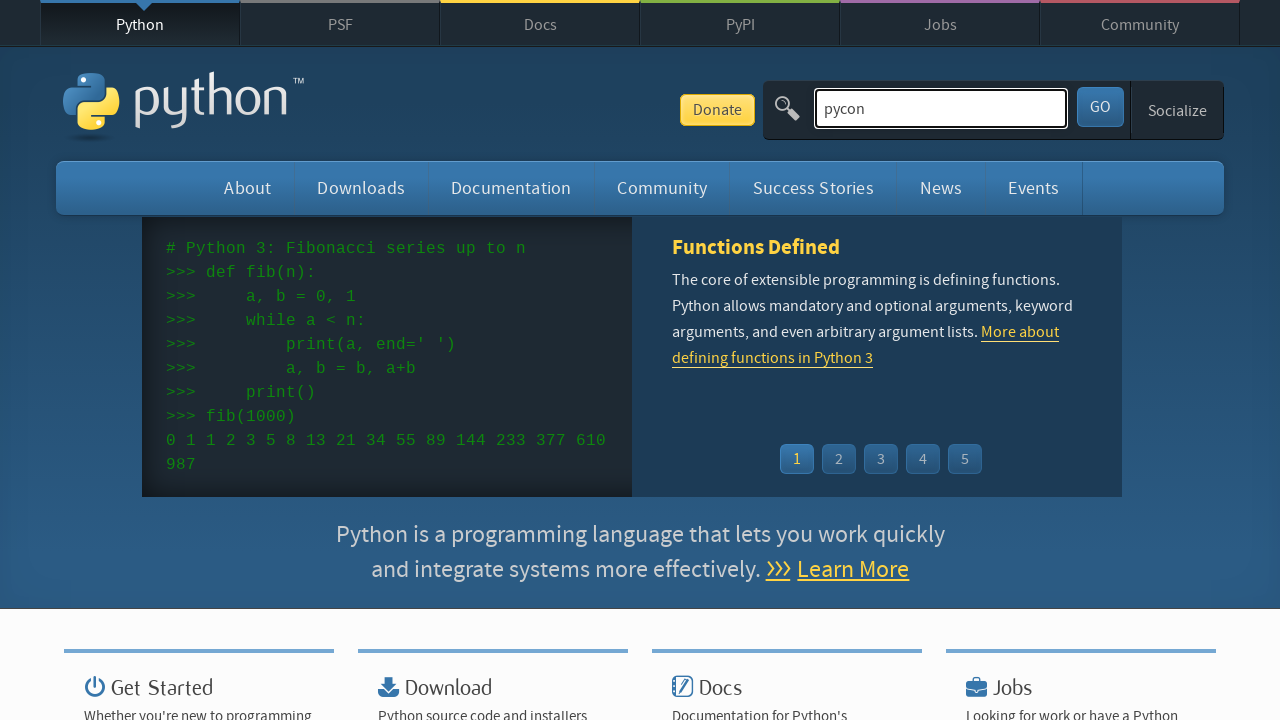

Clicked search button to submit search query at (1100, 107) on button[type='submit']
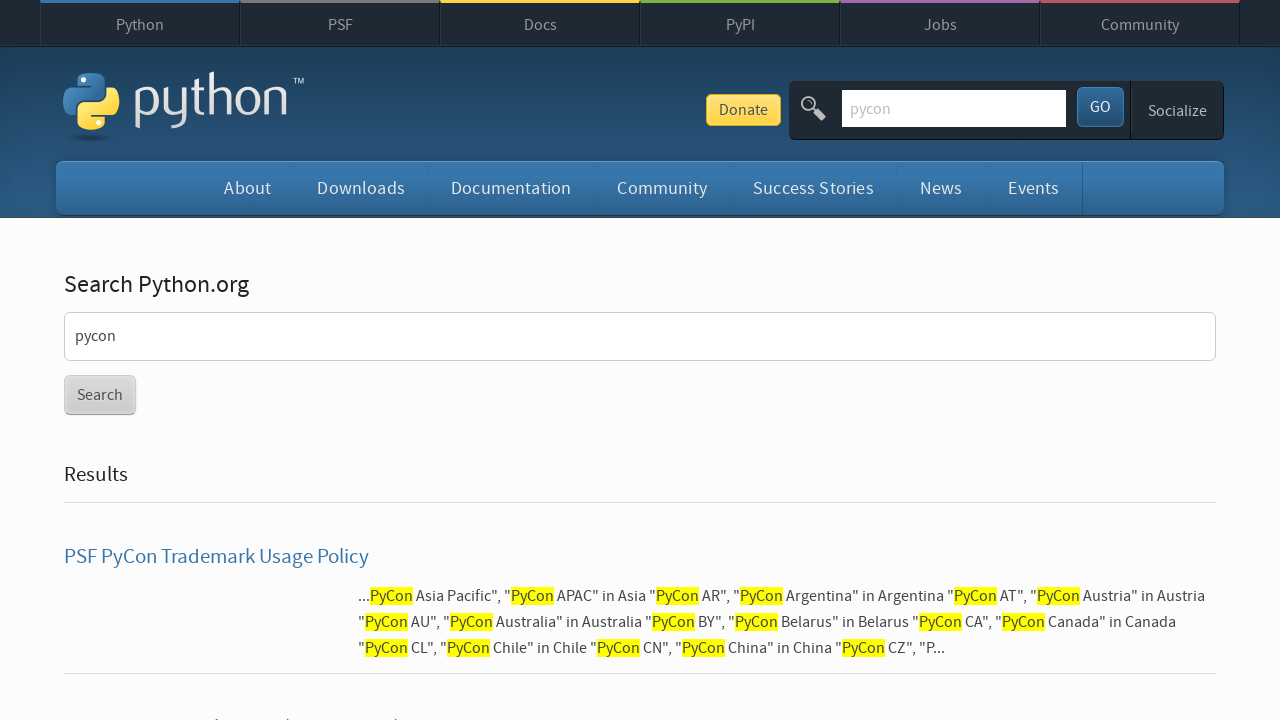

Search results loaded and verified
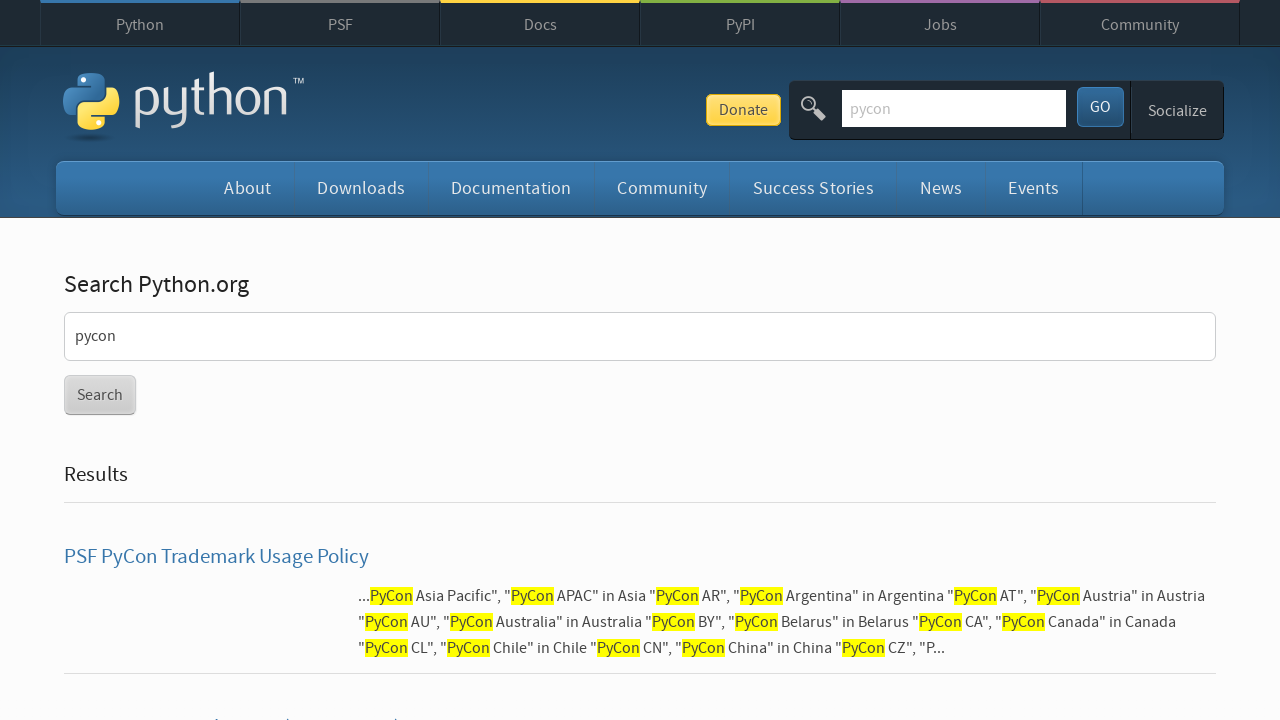

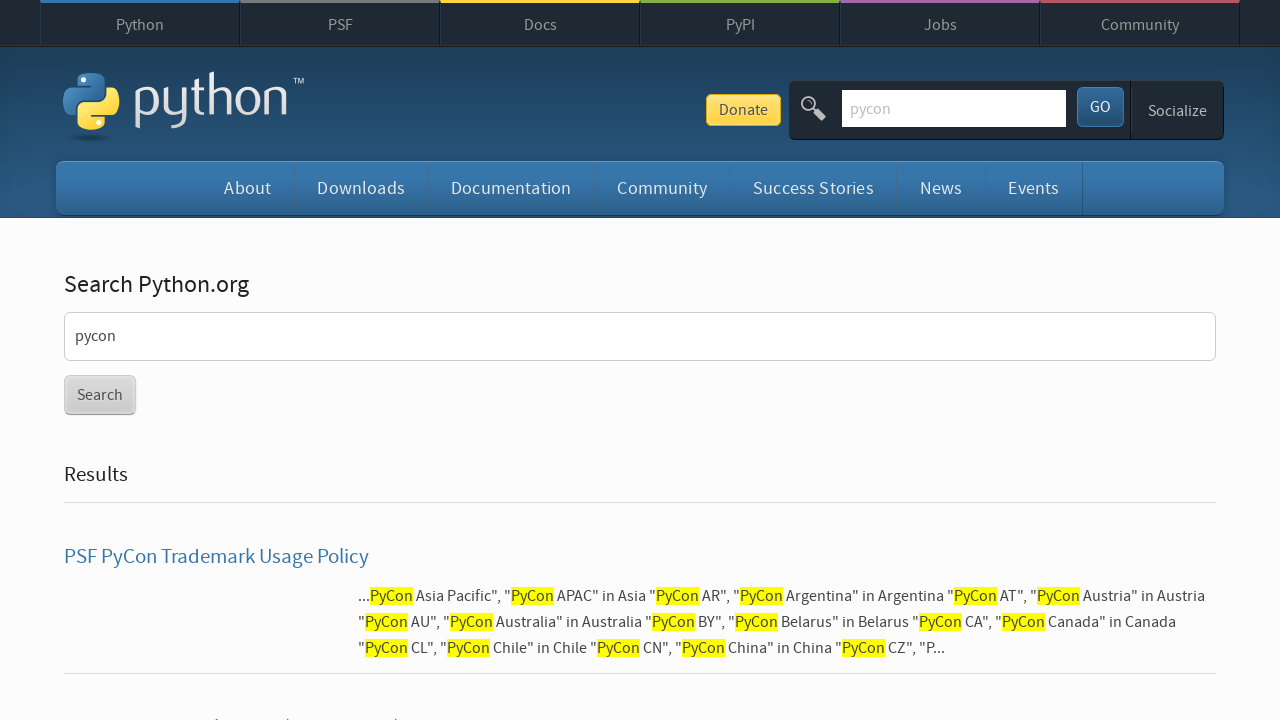